Tests various form controls including radio buttons, checkboxes, and passenger count selection on a flight booking form

Starting URL: https://rahulshettyacademy.com/dropdownsPractise/

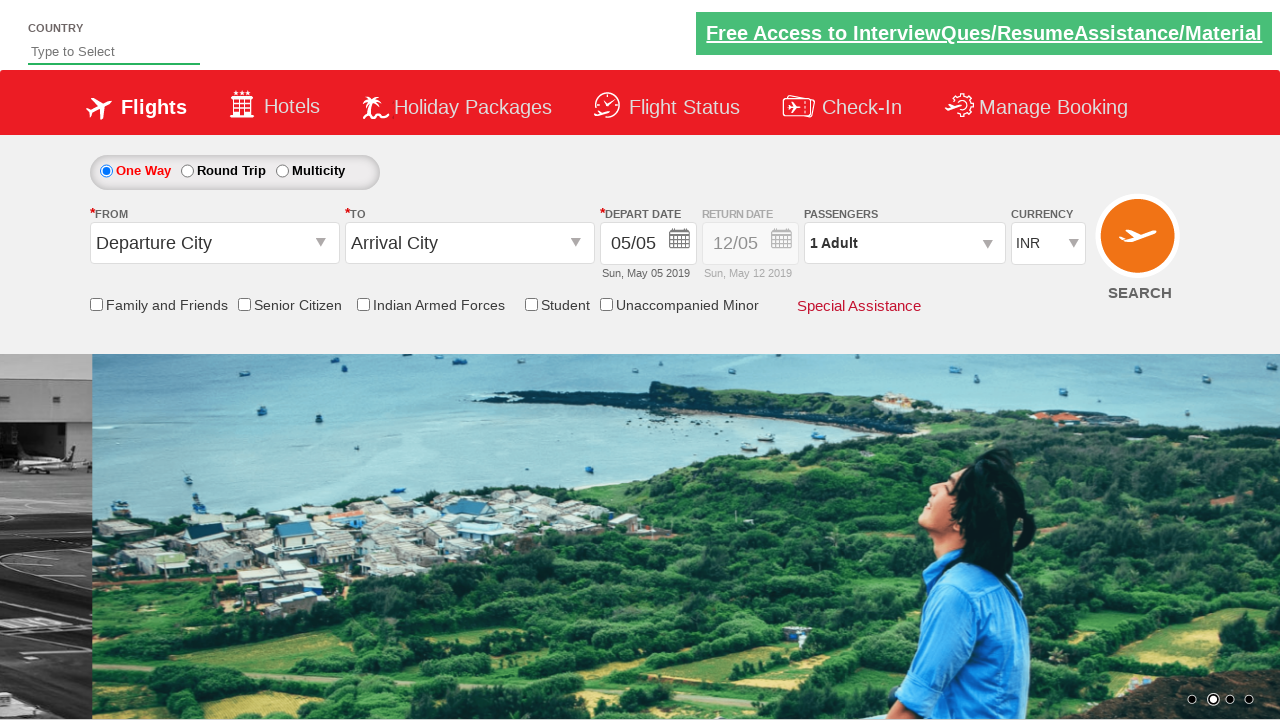

Selected One Way trip radio button at (106, 171) on #ctl00_mainContent_rbtnl_Trip_0
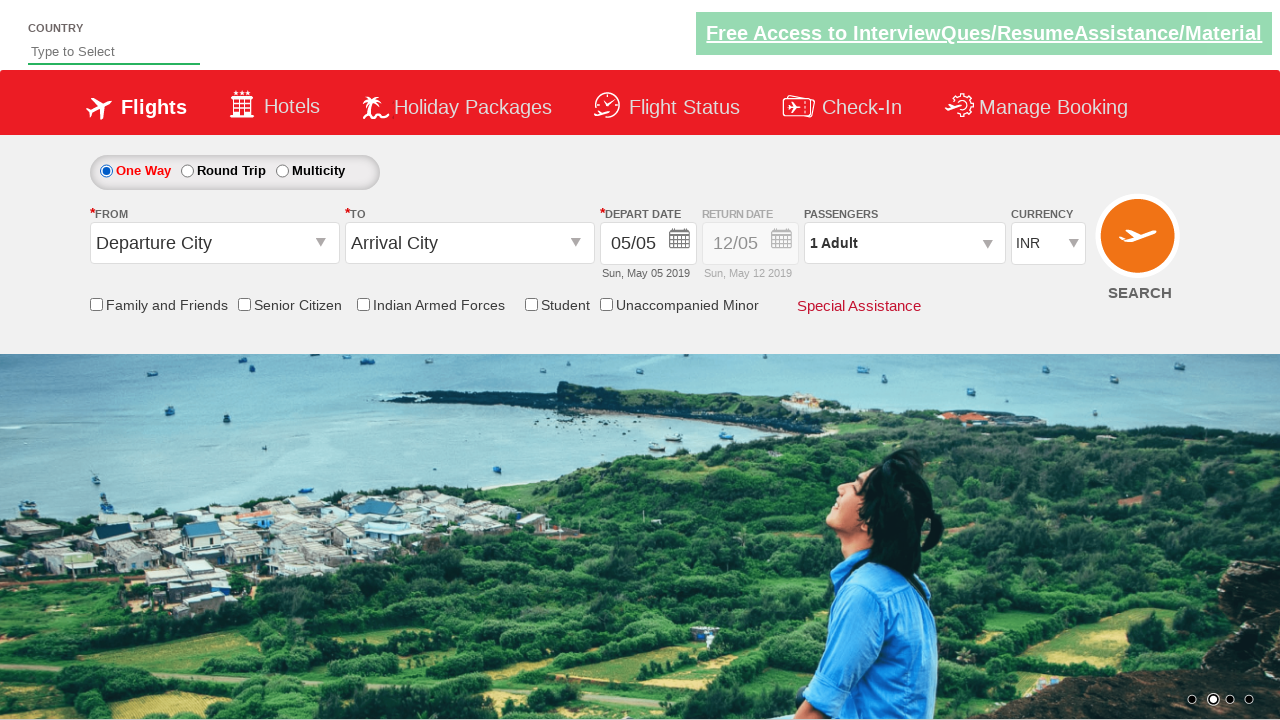

Checked Armed Forces checkbox at (363, 304) on #ctl00_mainContent_chk_IndArm
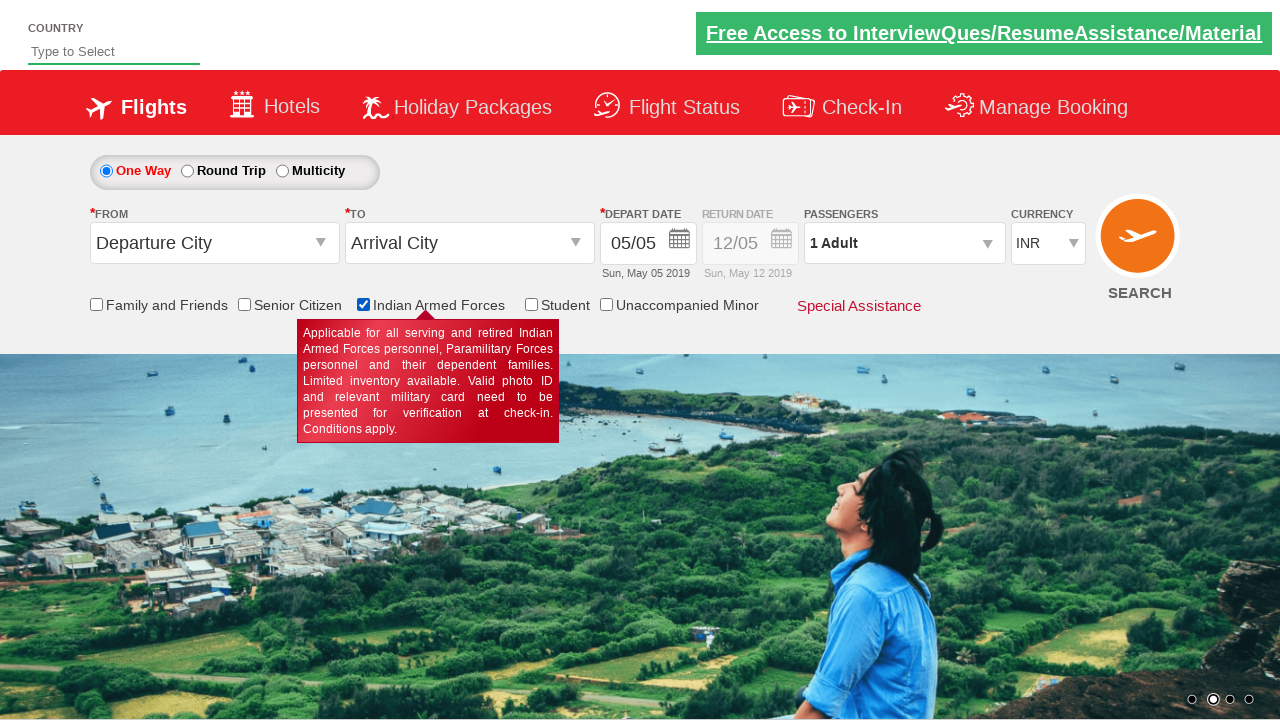

Selected Round Trip radio button at (187, 171) on #ctl00_mainContent_rbtnl_Trip_1
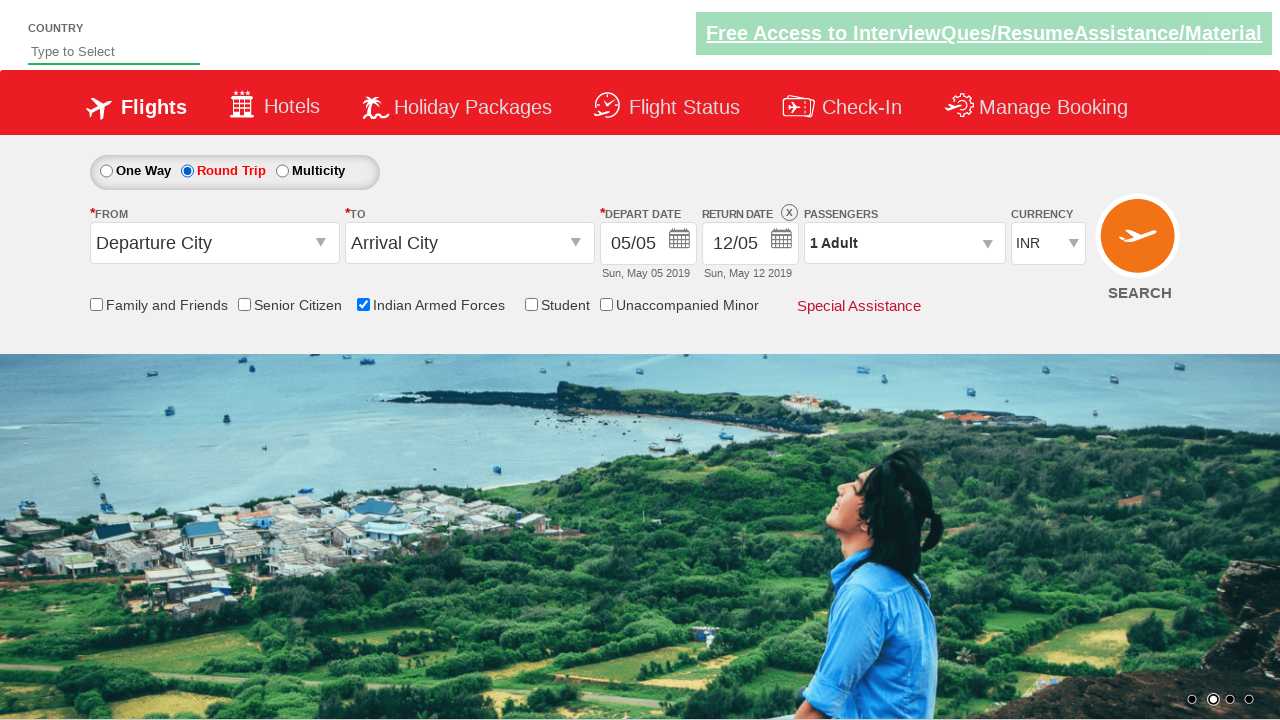

Opened passenger information dropdown at (904, 243) on #divpaxinfo
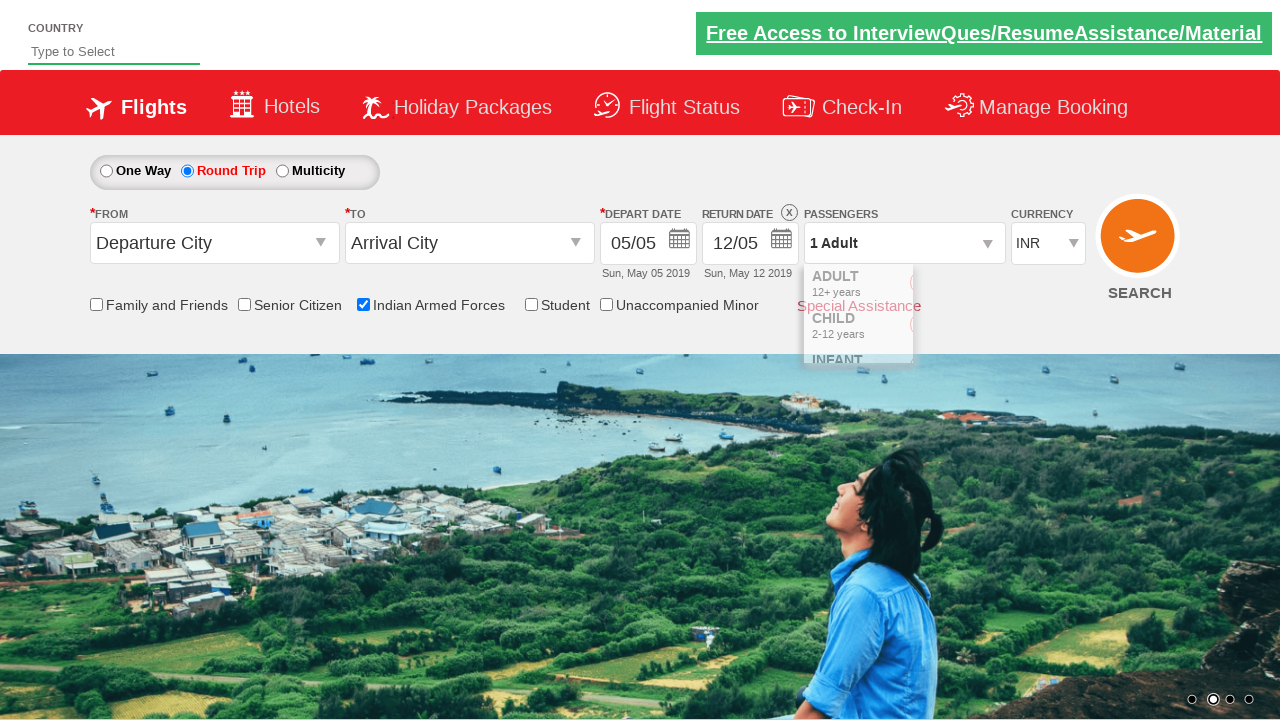

Waited for dropdown to fully load
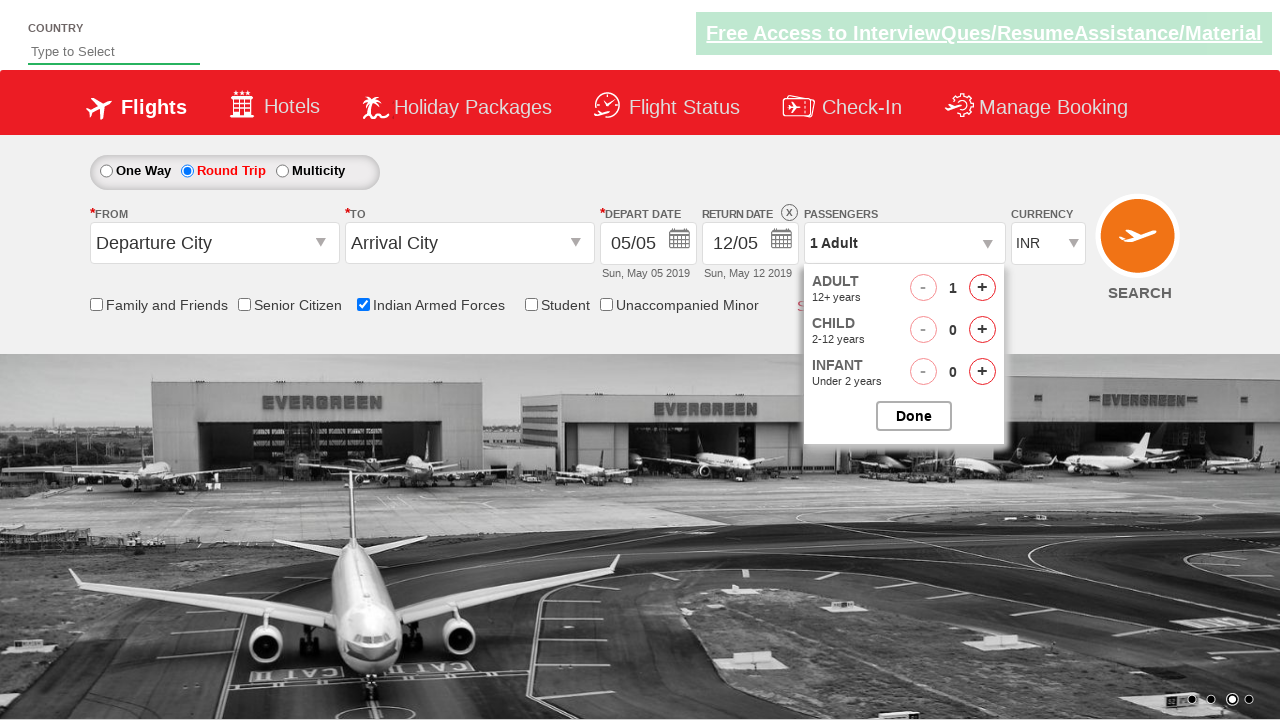

Incremented adult passenger count (iteration 1 of 4) at (982, 288) on #hrefIncAdt
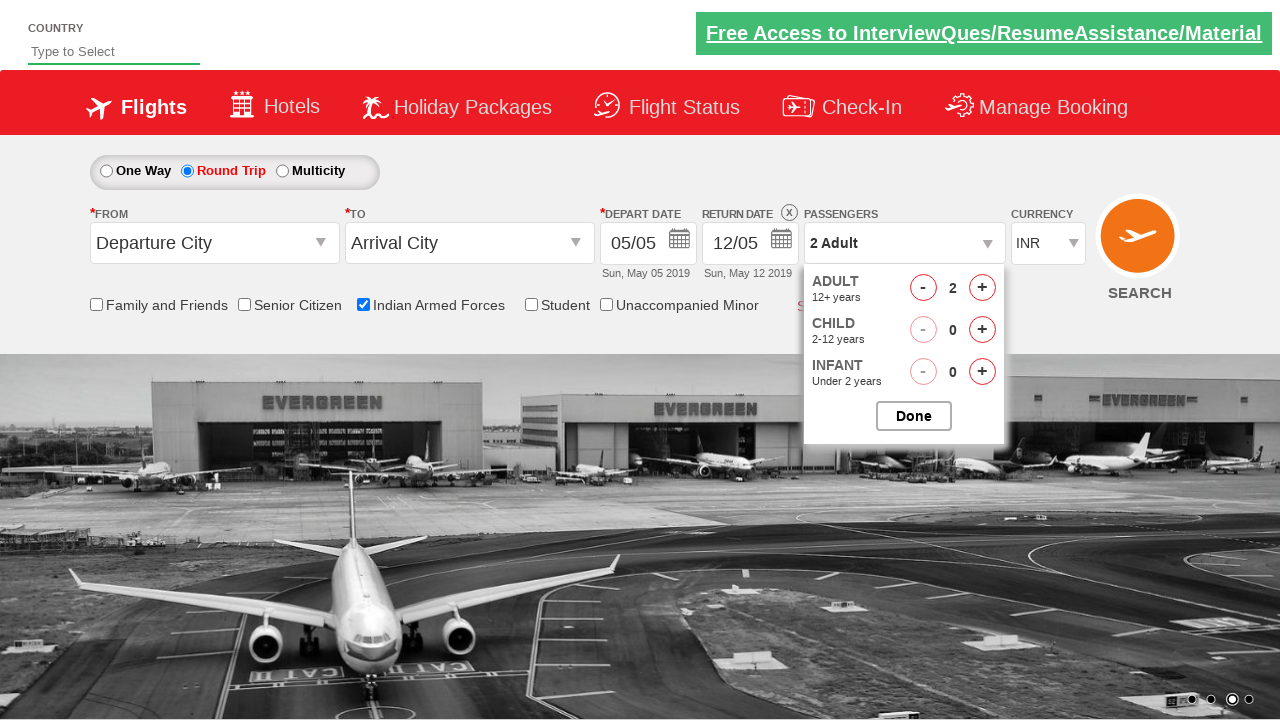

Incremented adult passenger count (iteration 2 of 4) at (982, 288) on #hrefIncAdt
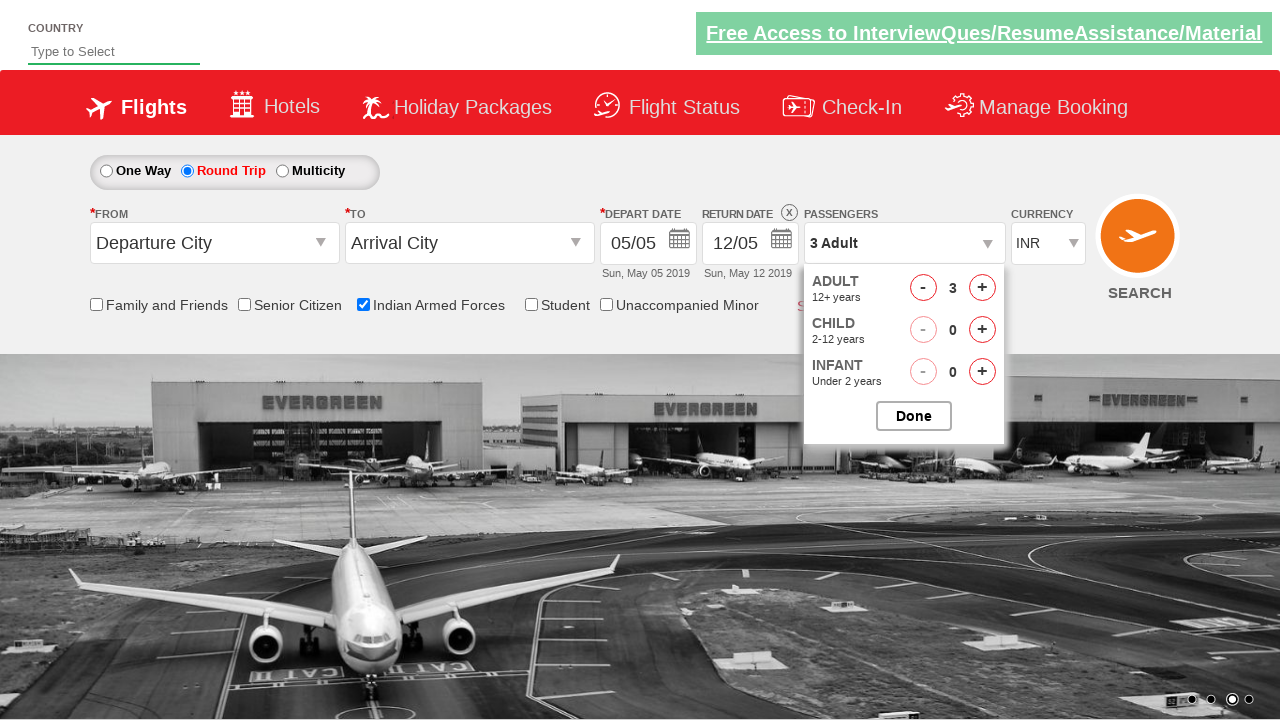

Incremented adult passenger count (iteration 3 of 4) at (982, 288) on #hrefIncAdt
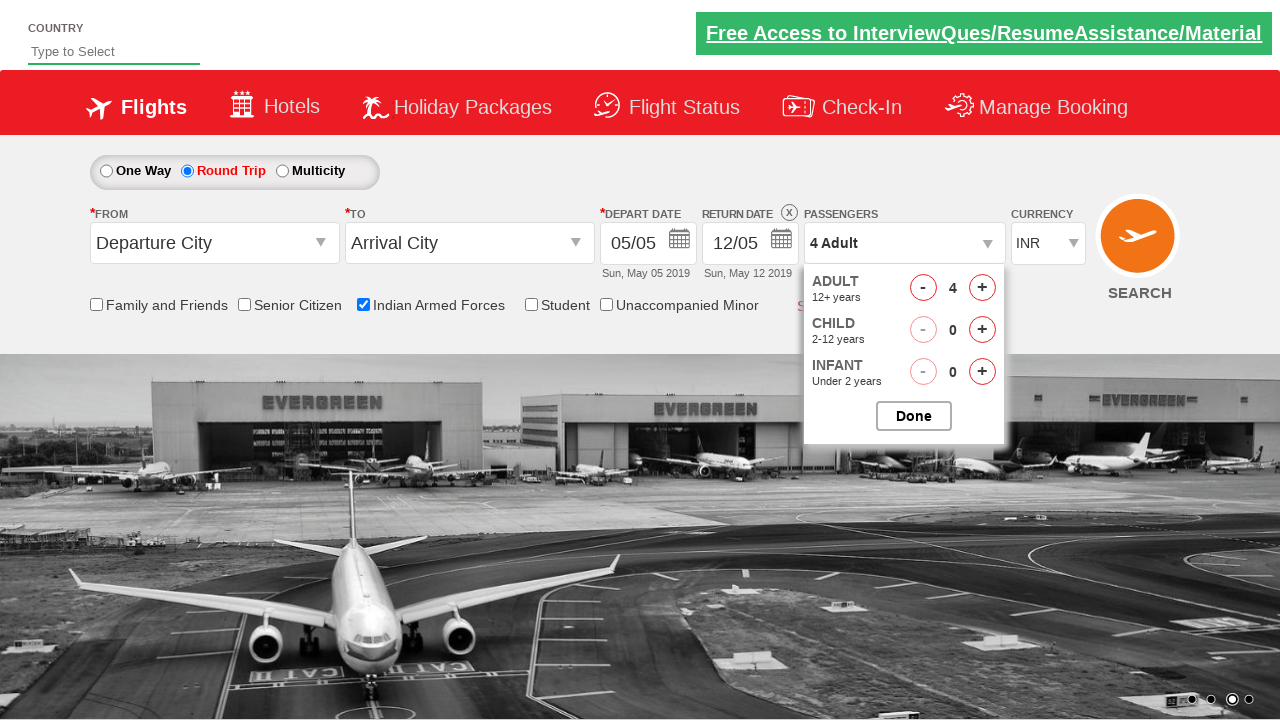

Incremented adult passenger count (iteration 4 of 4) at (982, 288) on #hrefIncAdt
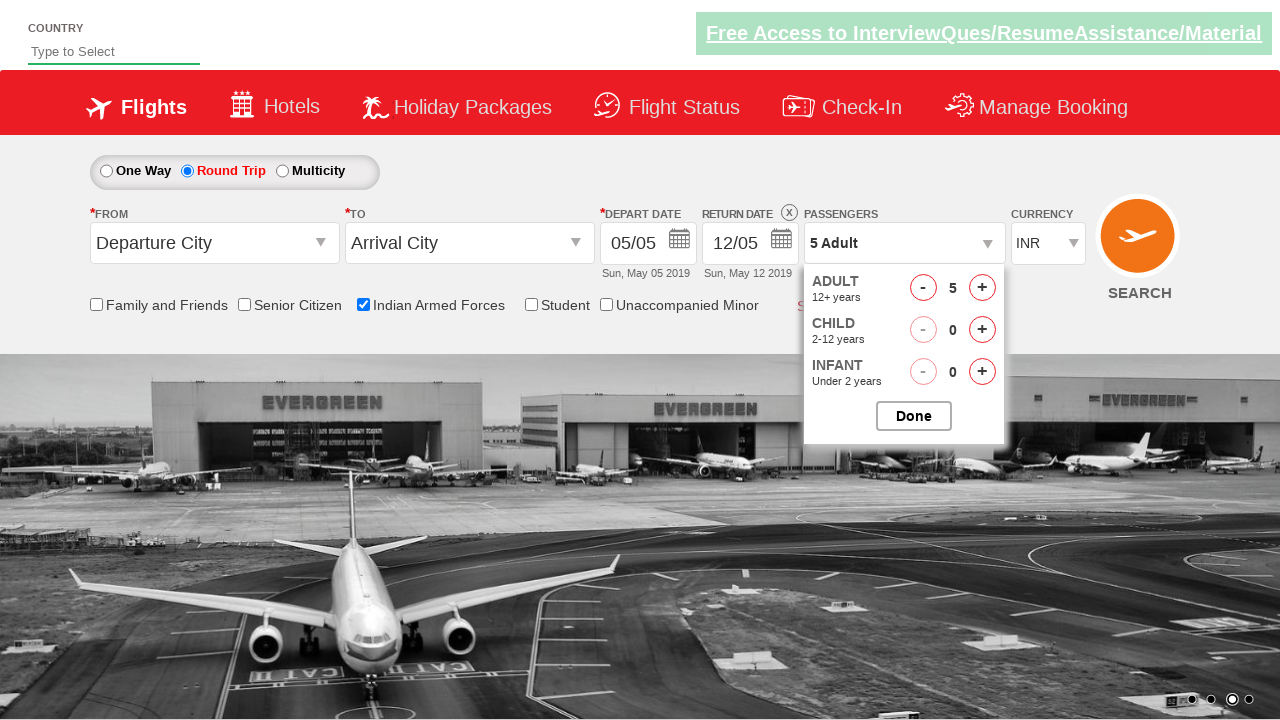

Closed passenger selection dropdown at (914, 416) on #btnclosepaxoption
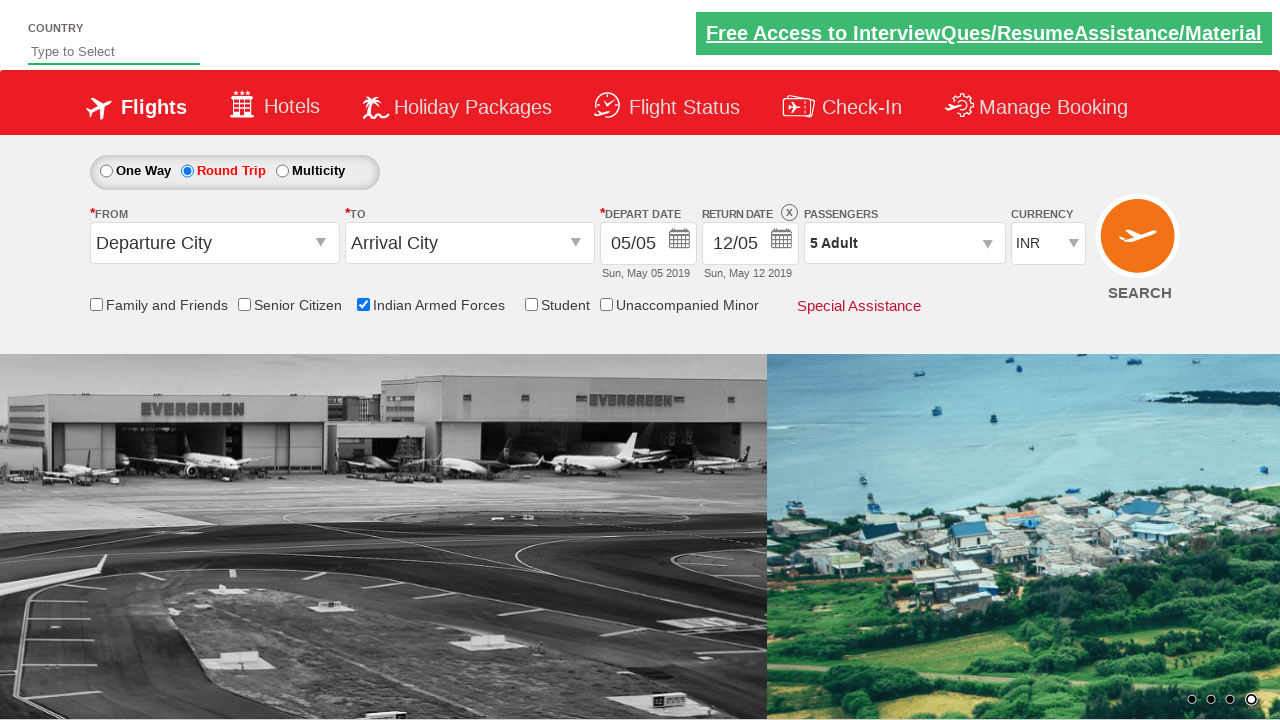

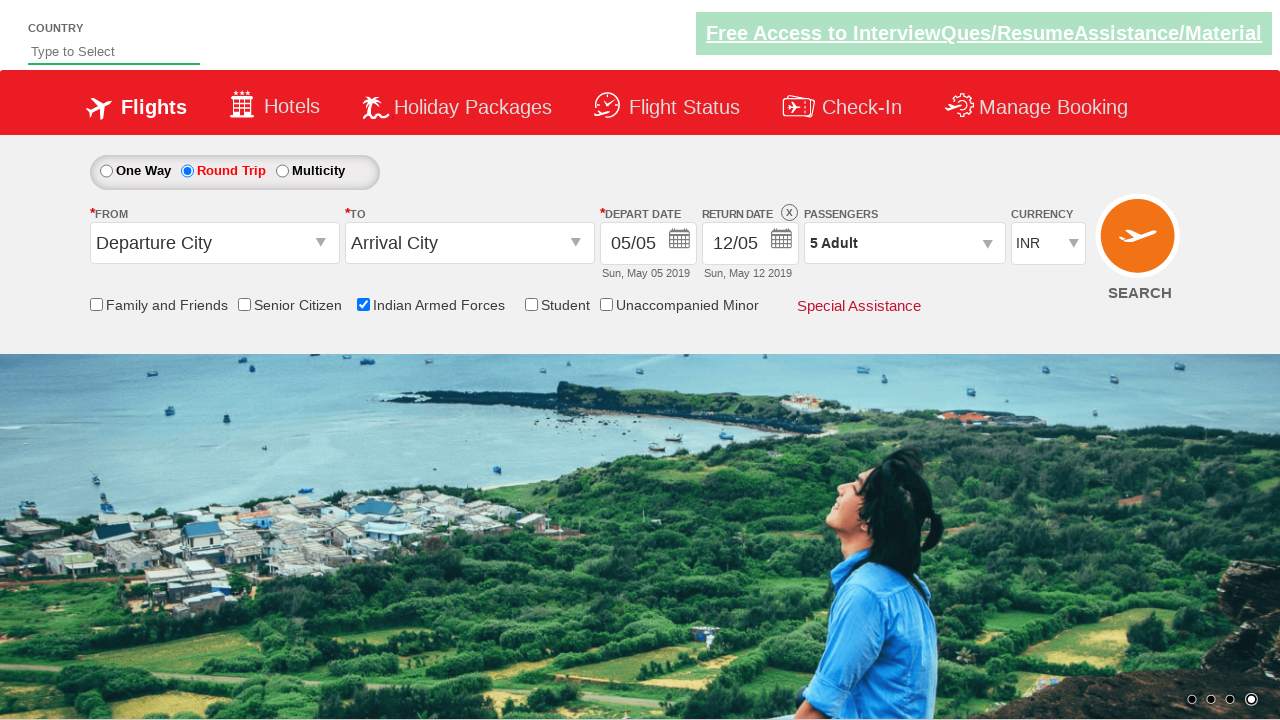